Tests element visibility toggling by hiding and showing a text field, demonstrating basic UI interaction

Starting URL: https://rahulshettyacademy.com/AutomationPractice

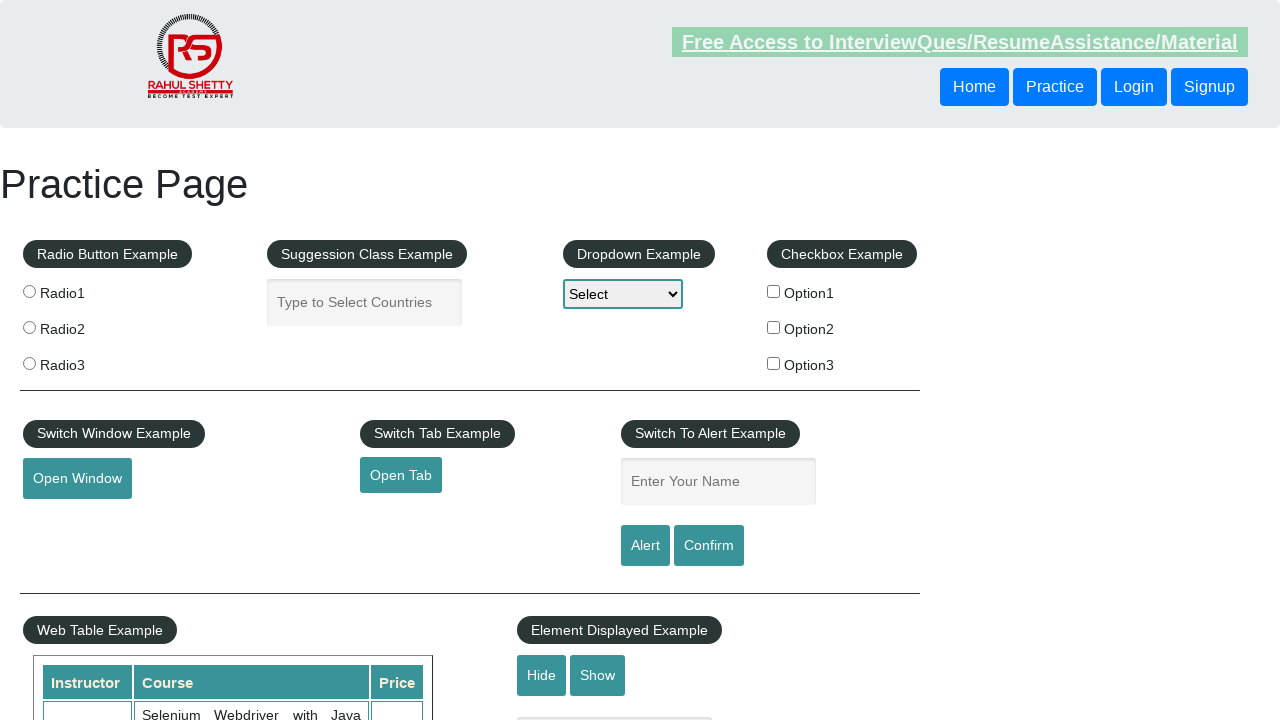

Navigated to AutomationPractice page
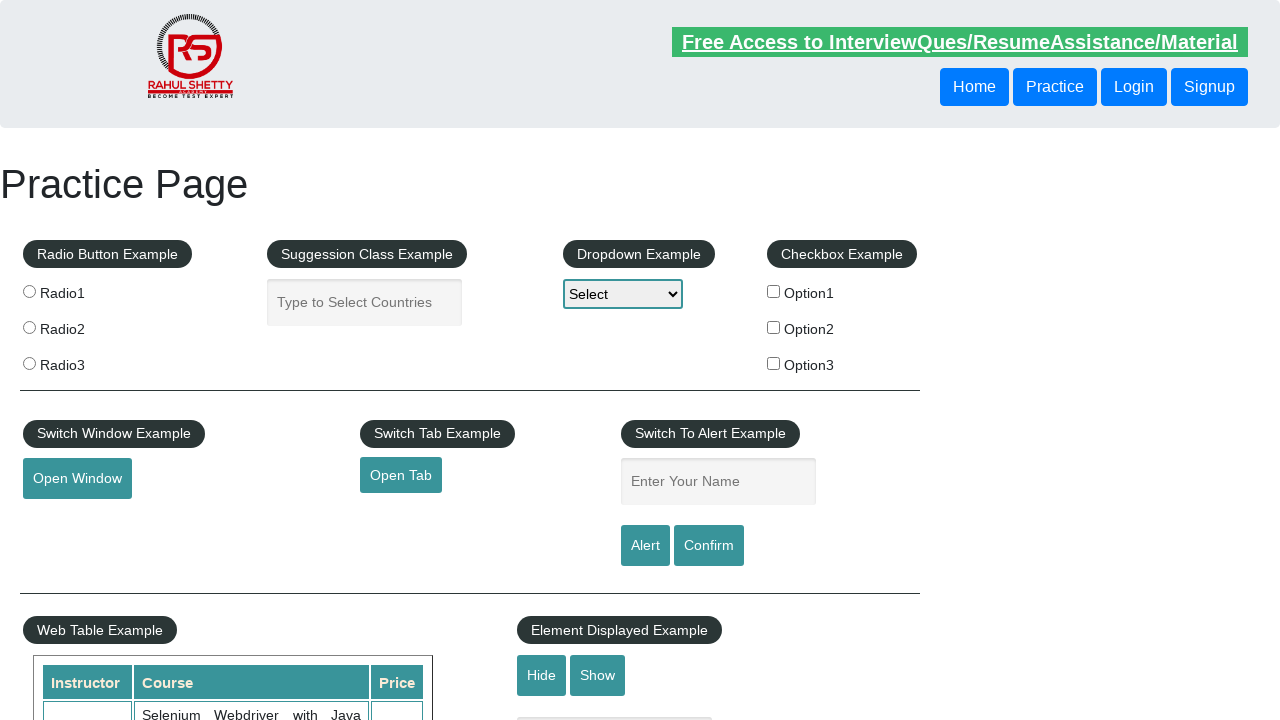

Verified text field is initially visible
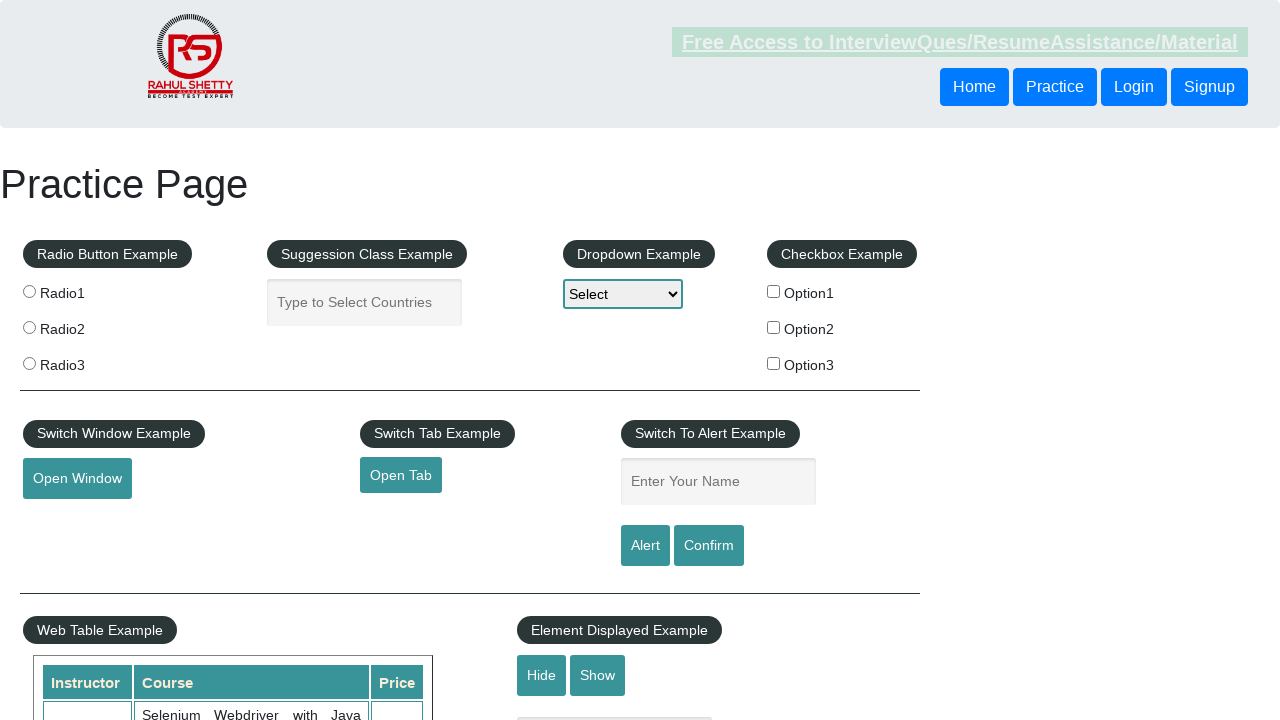

Clicked hide button to hide text field at (542, 675) on #hide-textbox
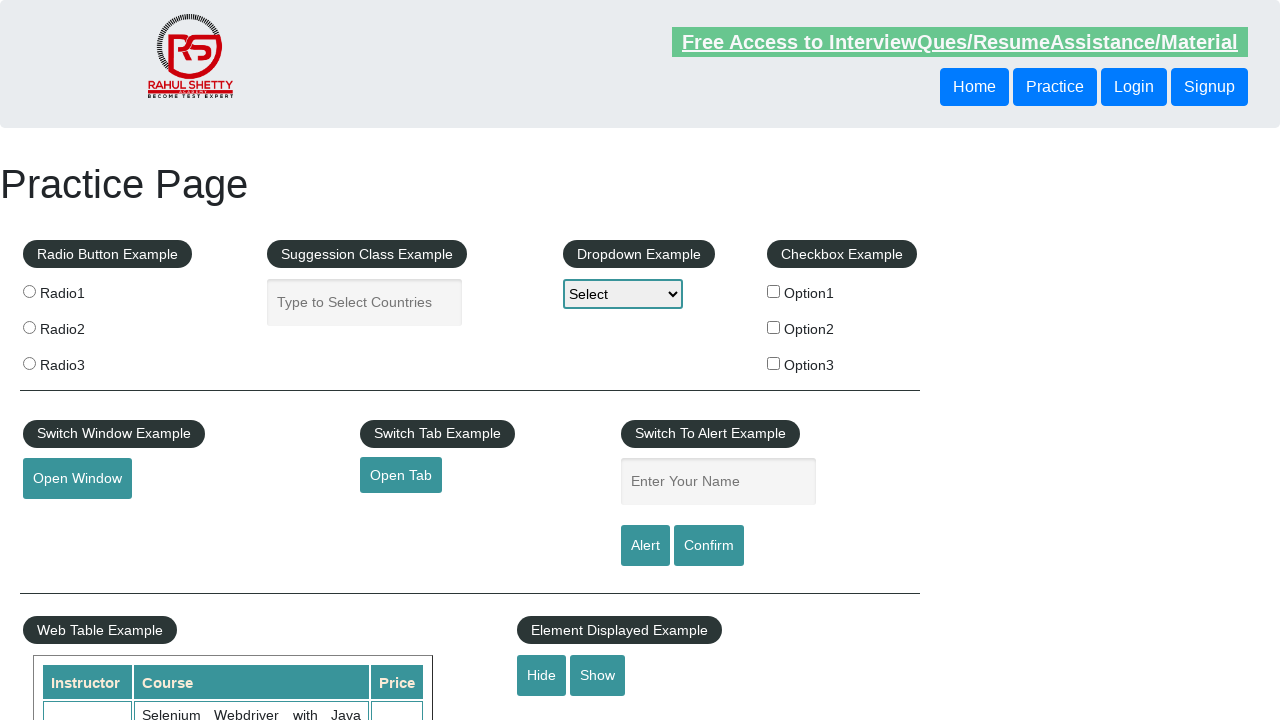

Verified text field is now hidden
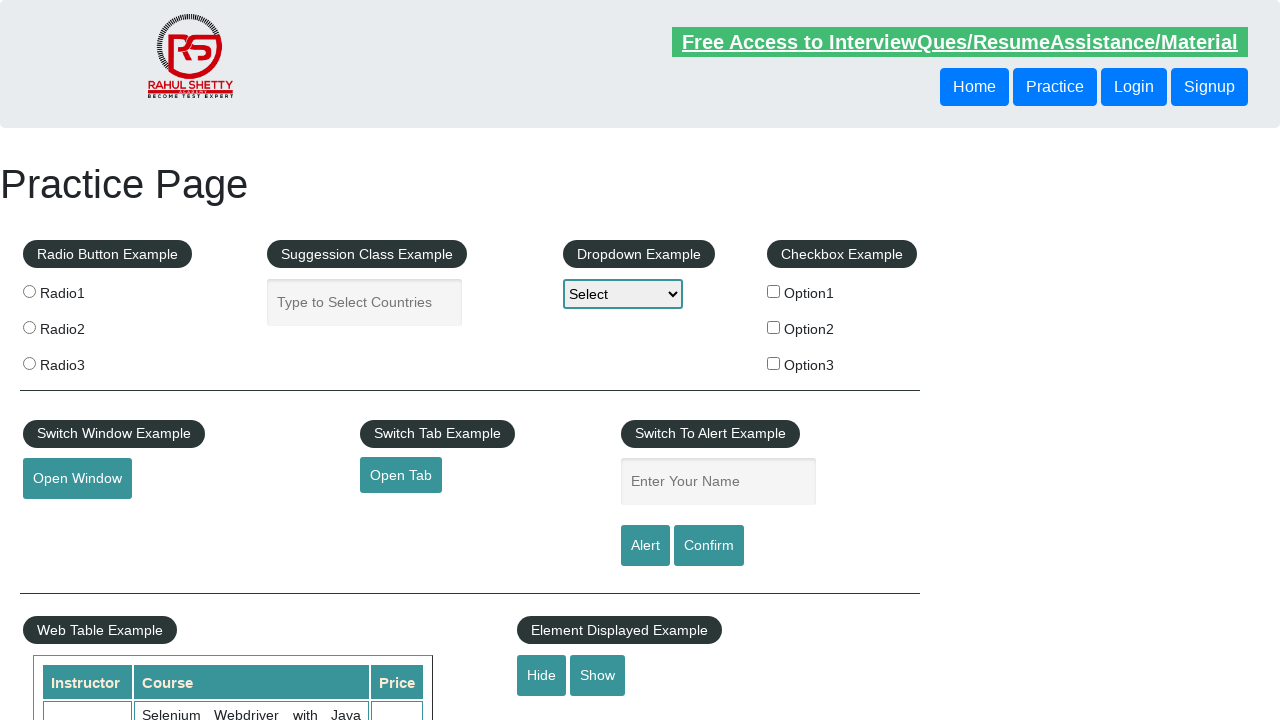

Clicked show button to display text field at (598, 675) on #show-textbox
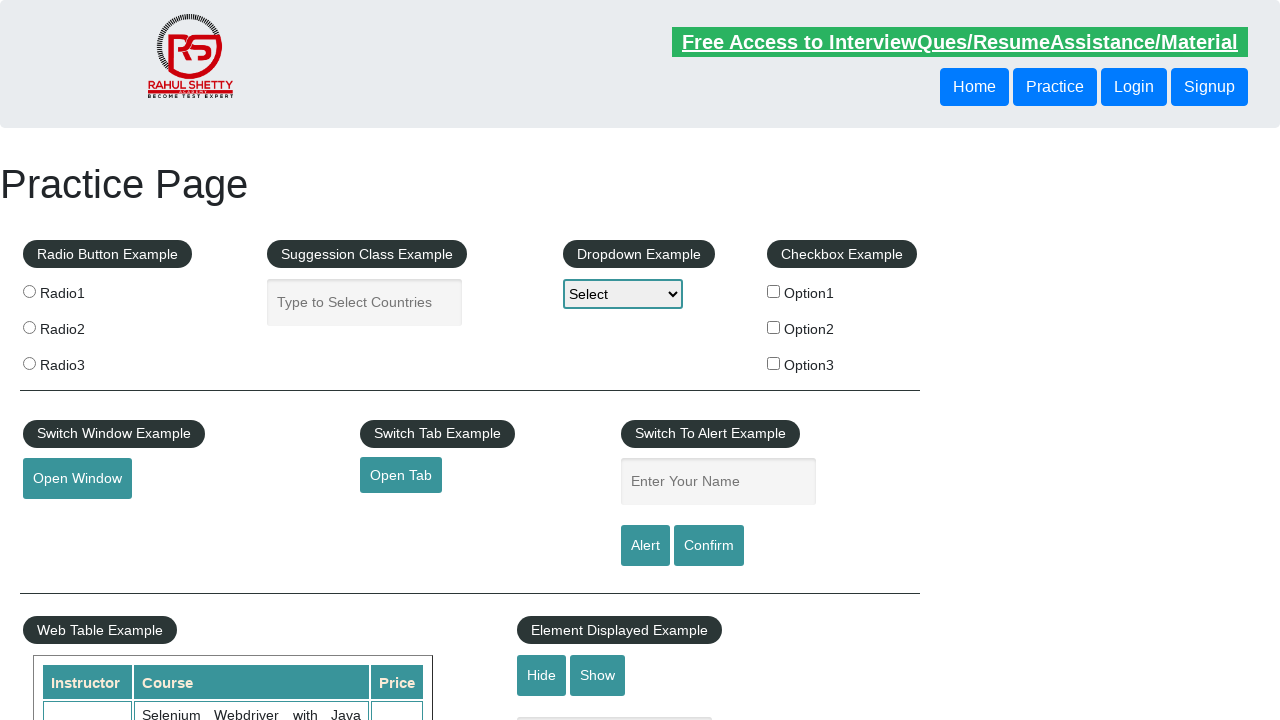

Verified text field is visible again
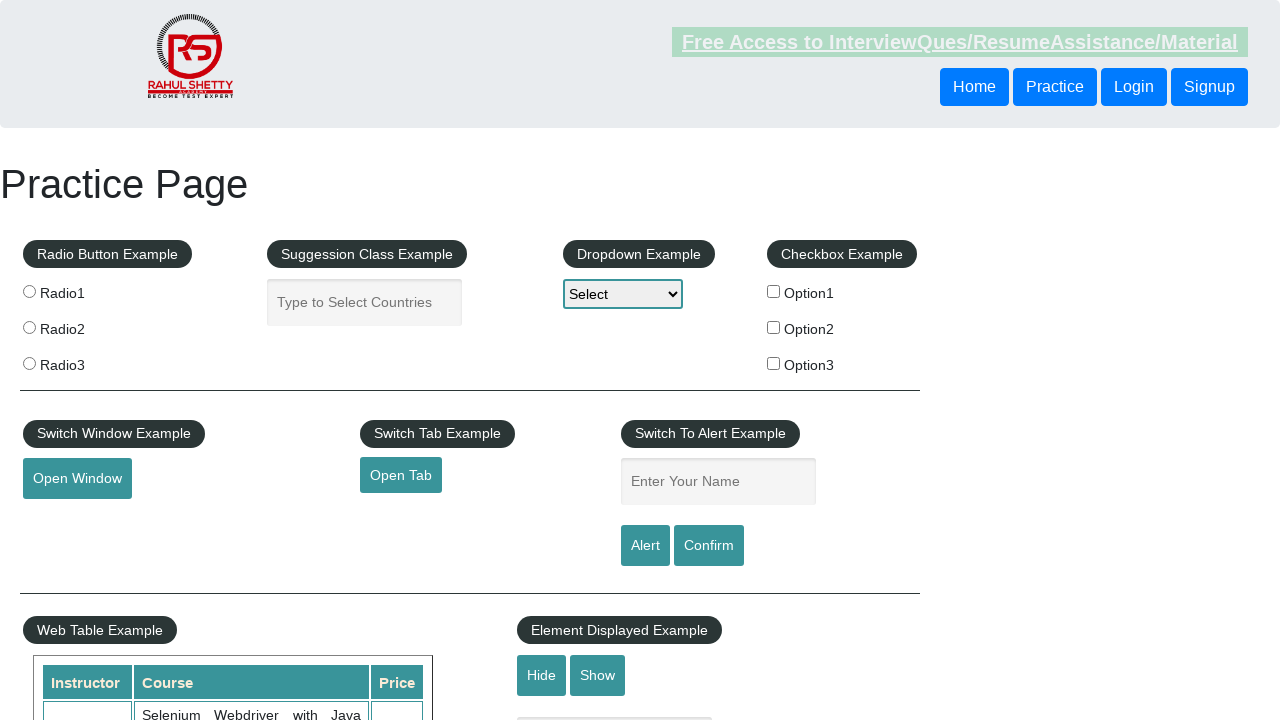

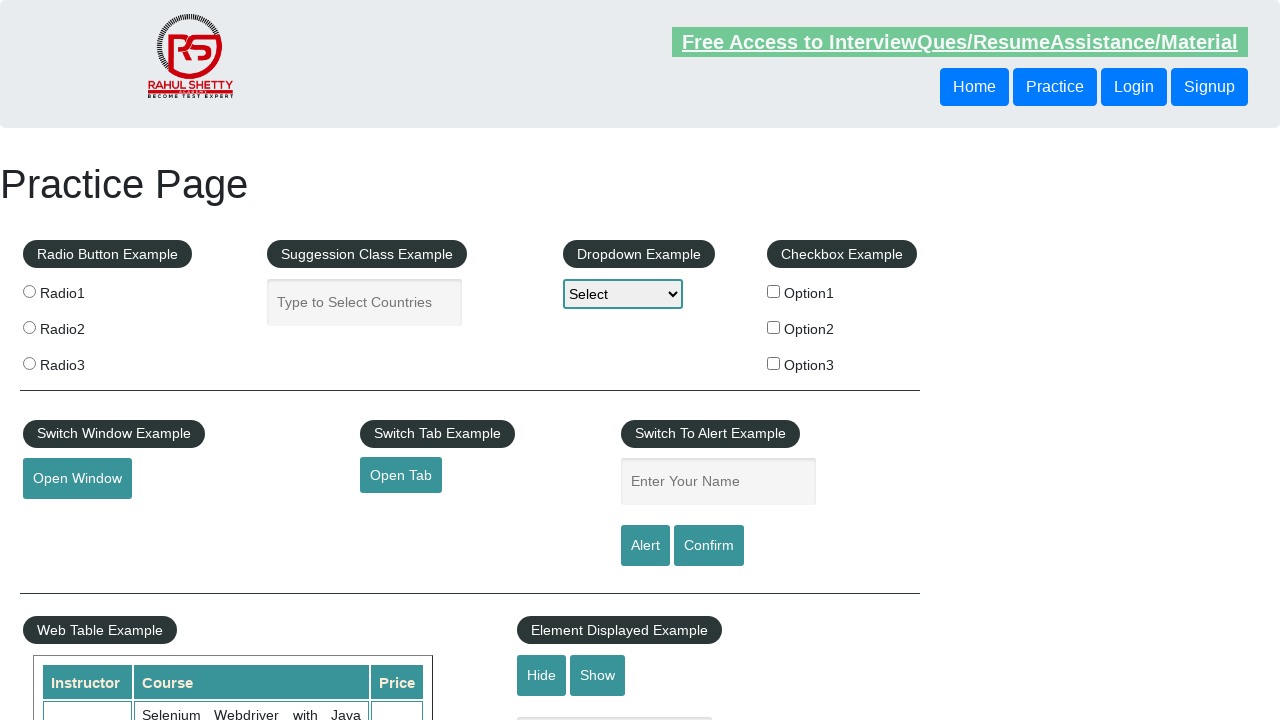